Tests DuckDuckGo search functionality by searching for "LambdaTest" in one tab, then opens a new page in the same browser context to search for "LambdaTest Blog", and verifies both page titles contain the expected search terms.

Starting URL: https://duckduckgo.com

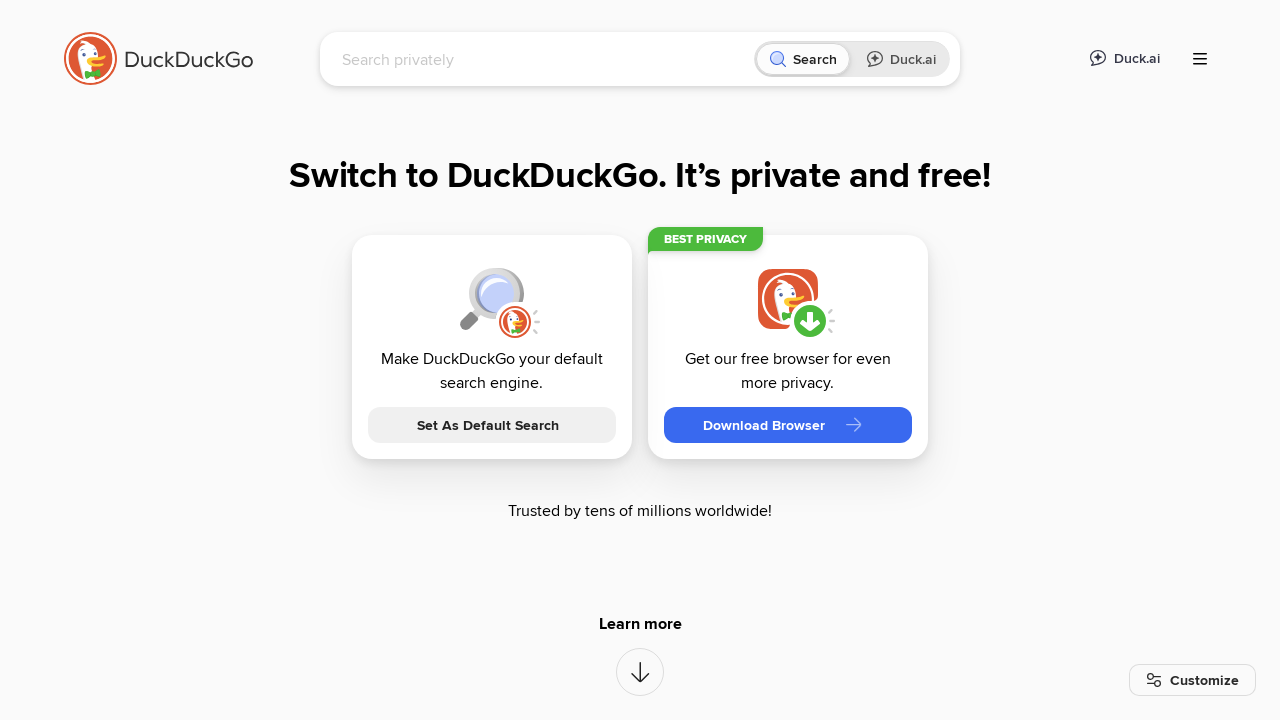

Clicked search input field on DuckDuckGo at (544, 59) on [name="q"]
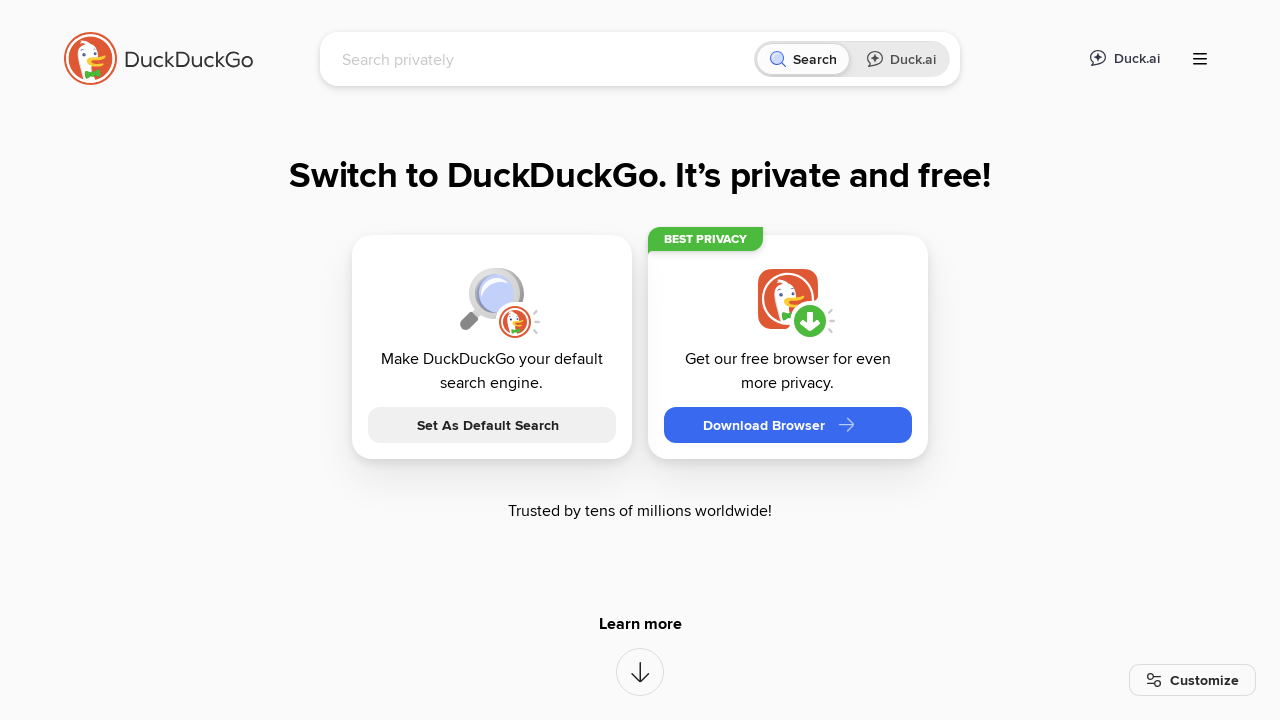

Typed 'LambdaTest' in search field on [name="q"]
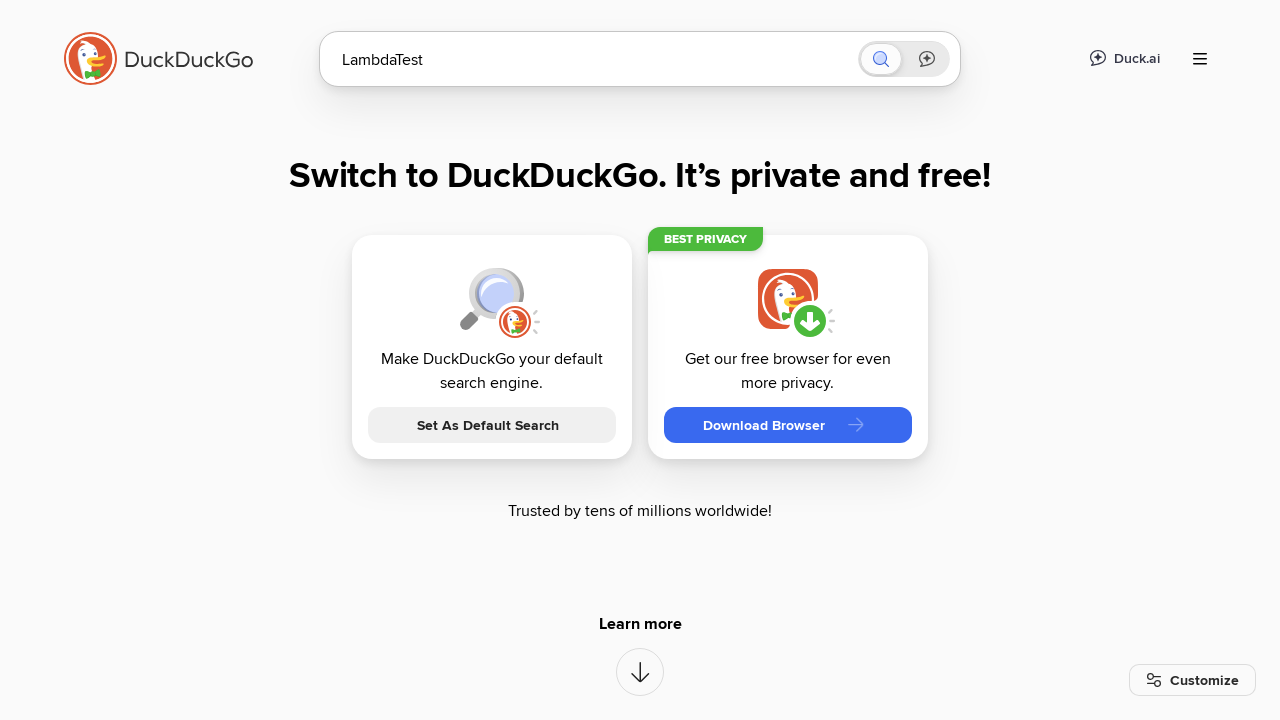

Pressed Enter to search for 'LambdaTest' on [name="q"]
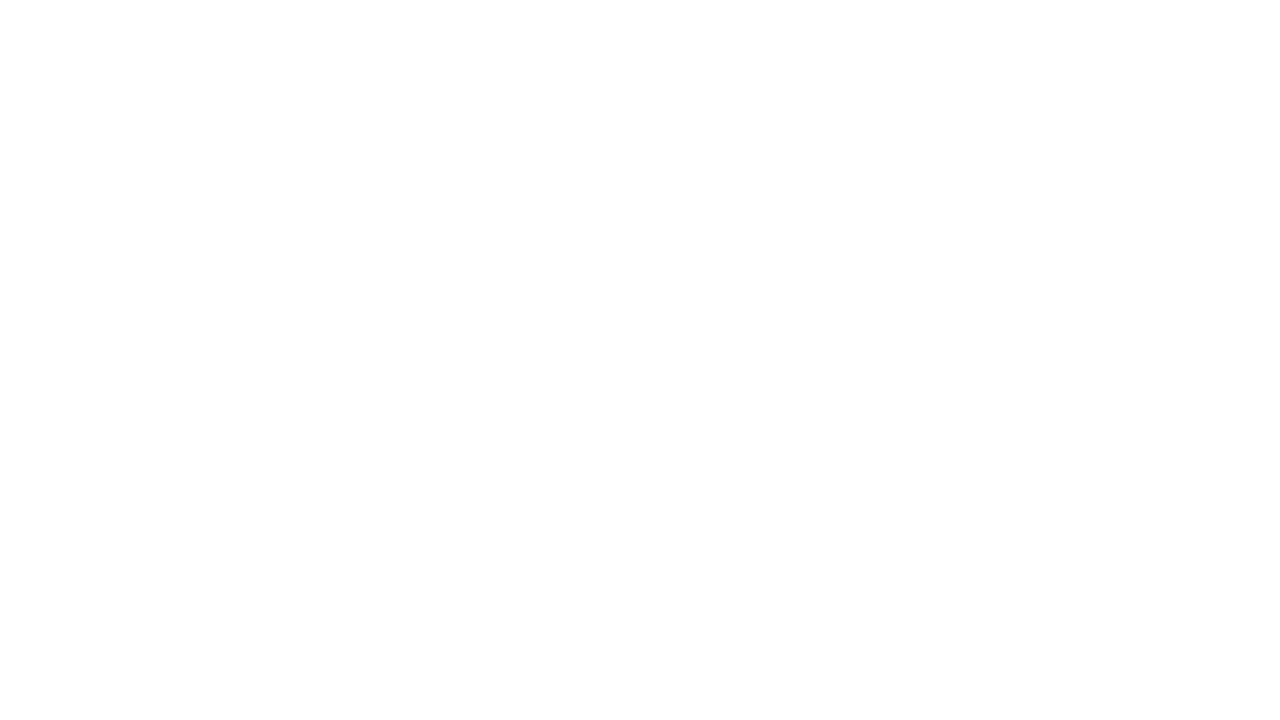

Waited for search results page to load
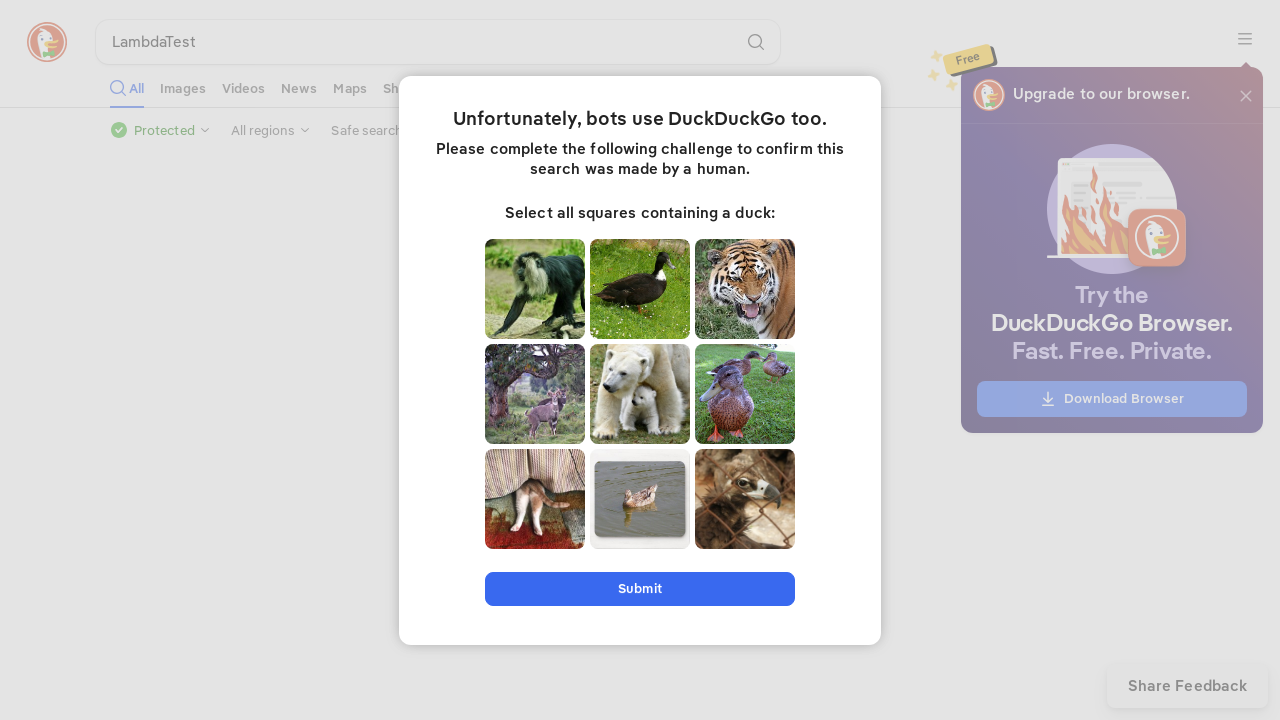

Retrieved page title: 'LambdaTest at DuckDuckGo'
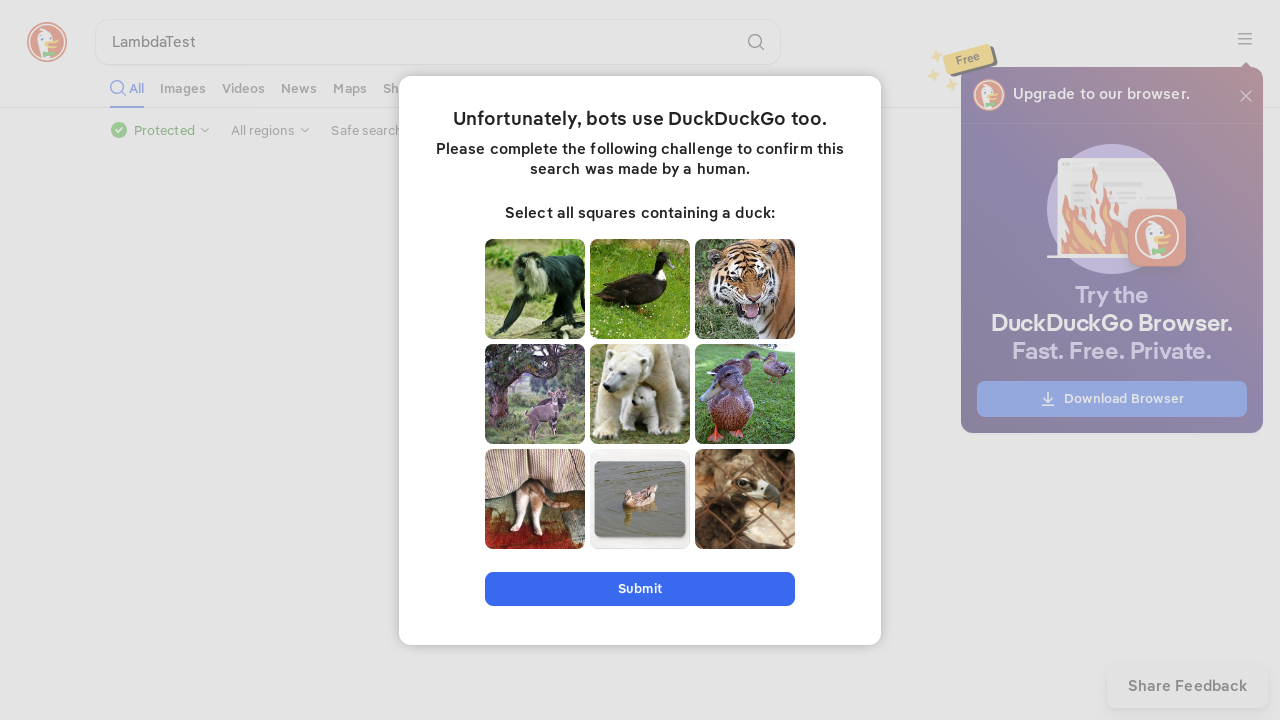

Created new page in browser context
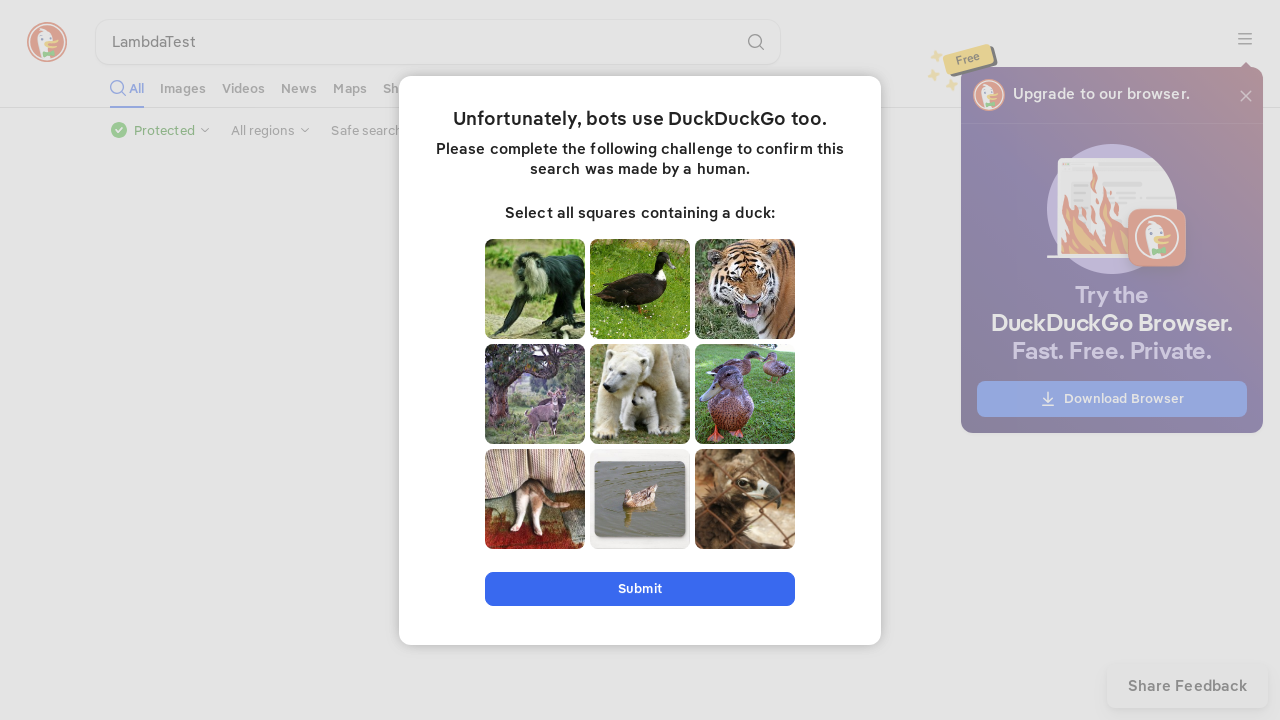

Navigated to DuckDuckGo in new page
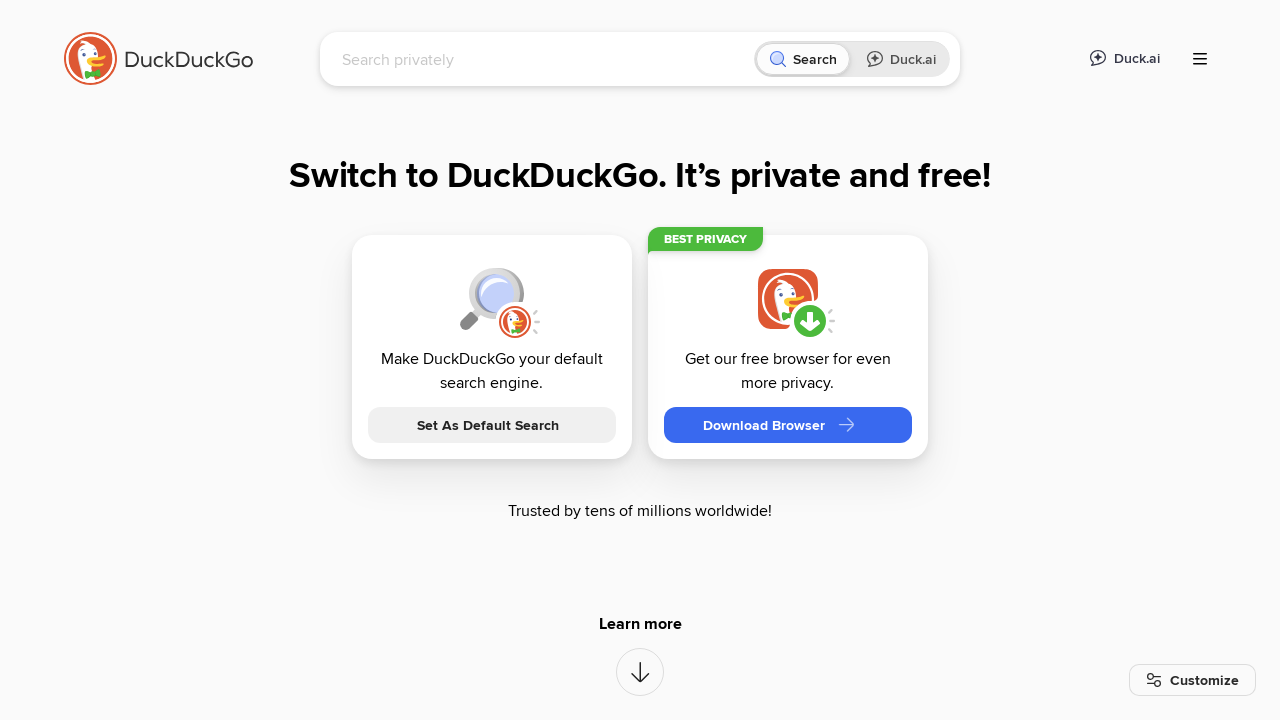

Clicked search input field on new page at (544, 59) on [name="q"]
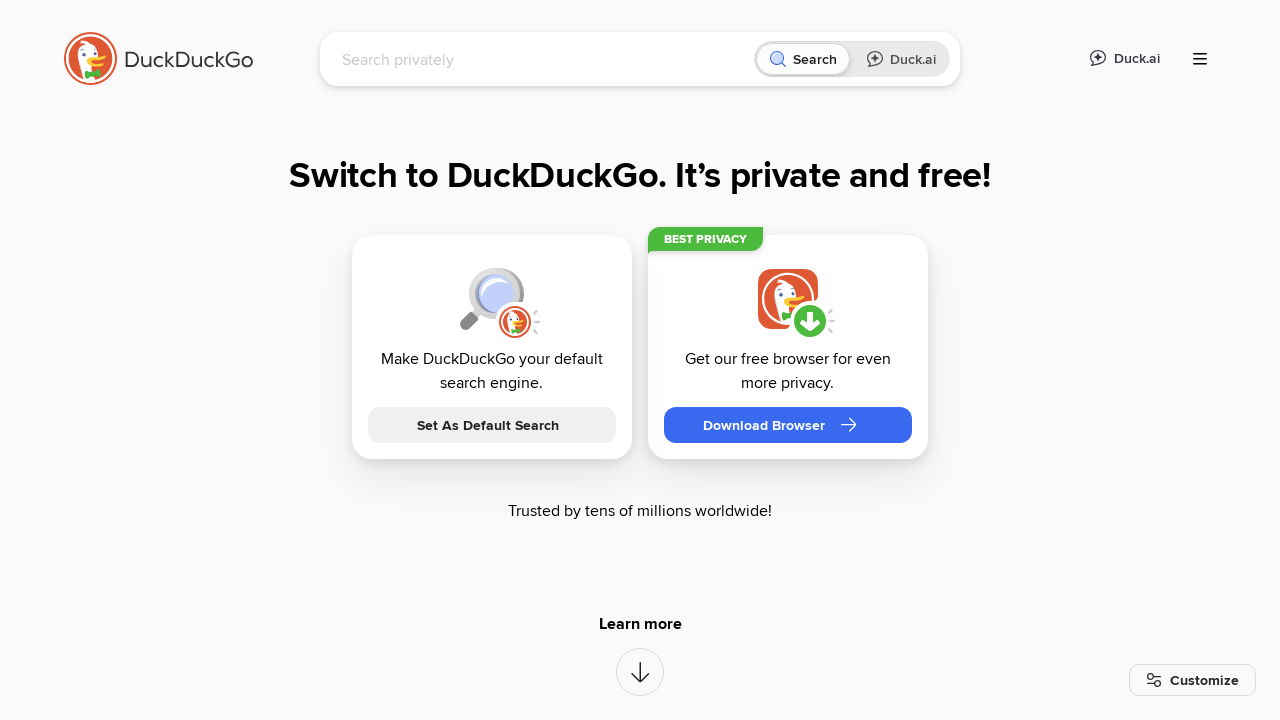

Typed 'LambdaTest Blog' in search field on [name="q"]
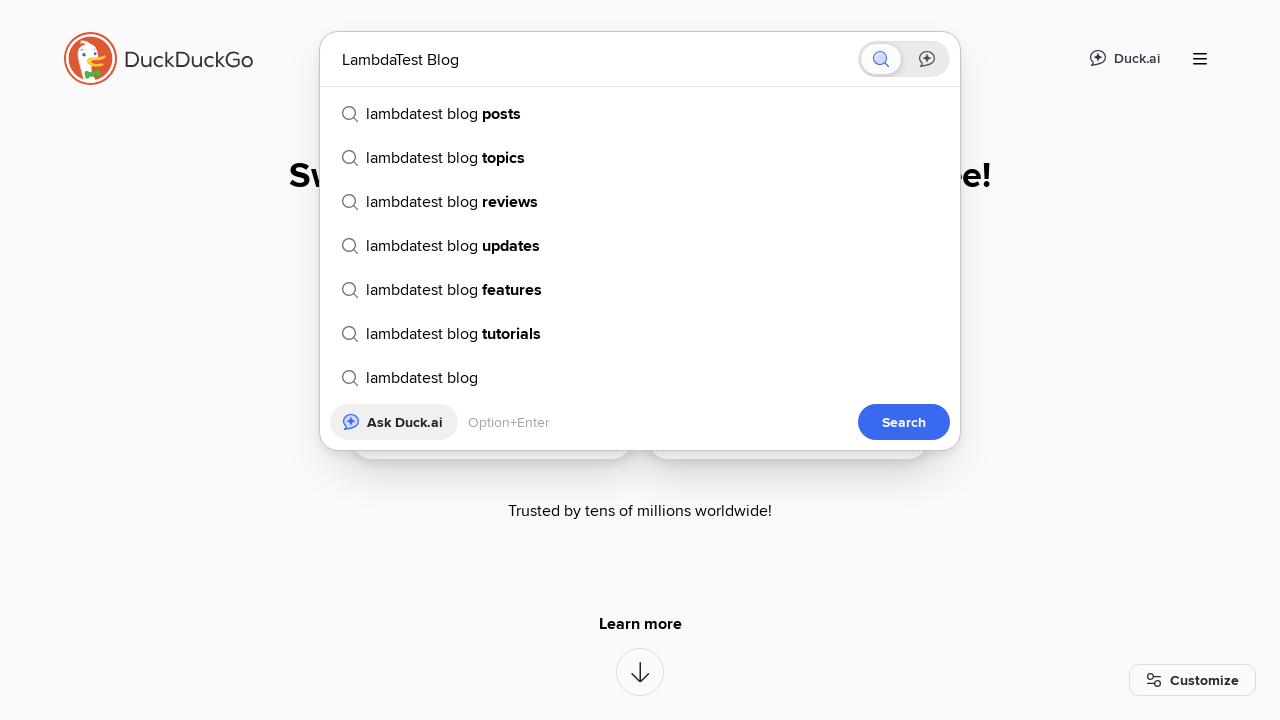

Pressed Enter to search for 'LambdaTest Blog' on [name="q"]
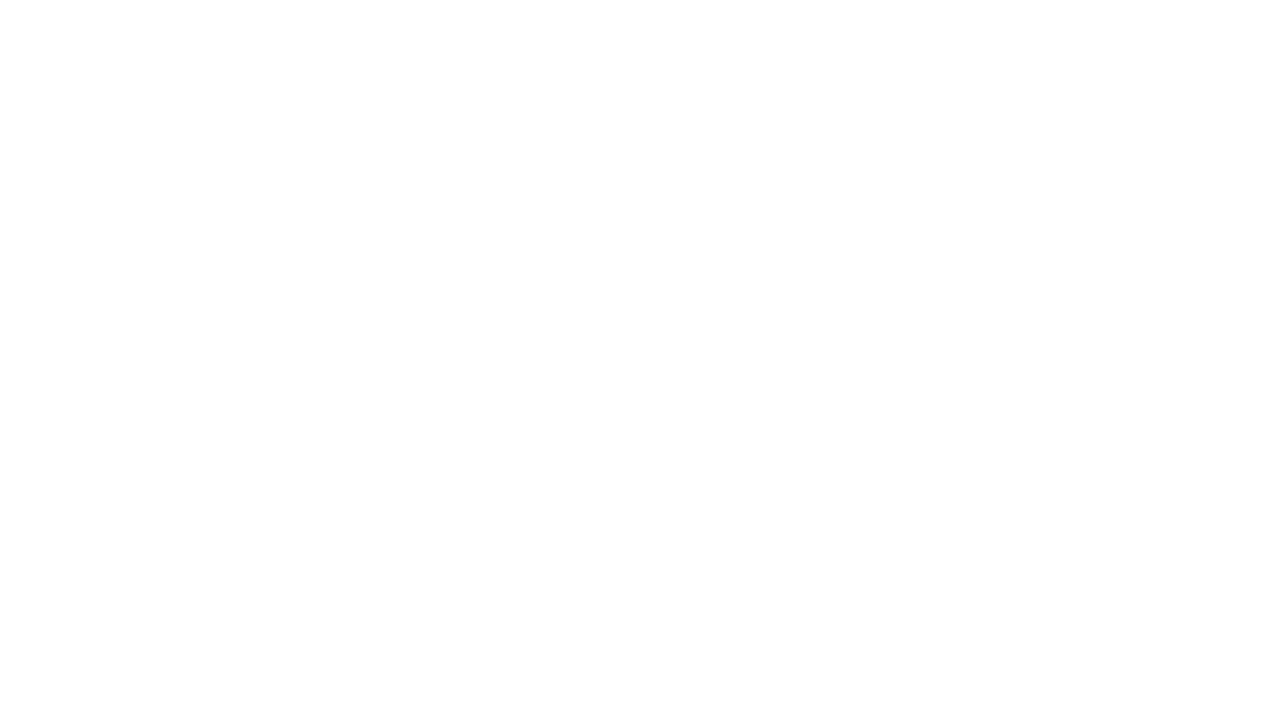

Waited for search results page to load on new page
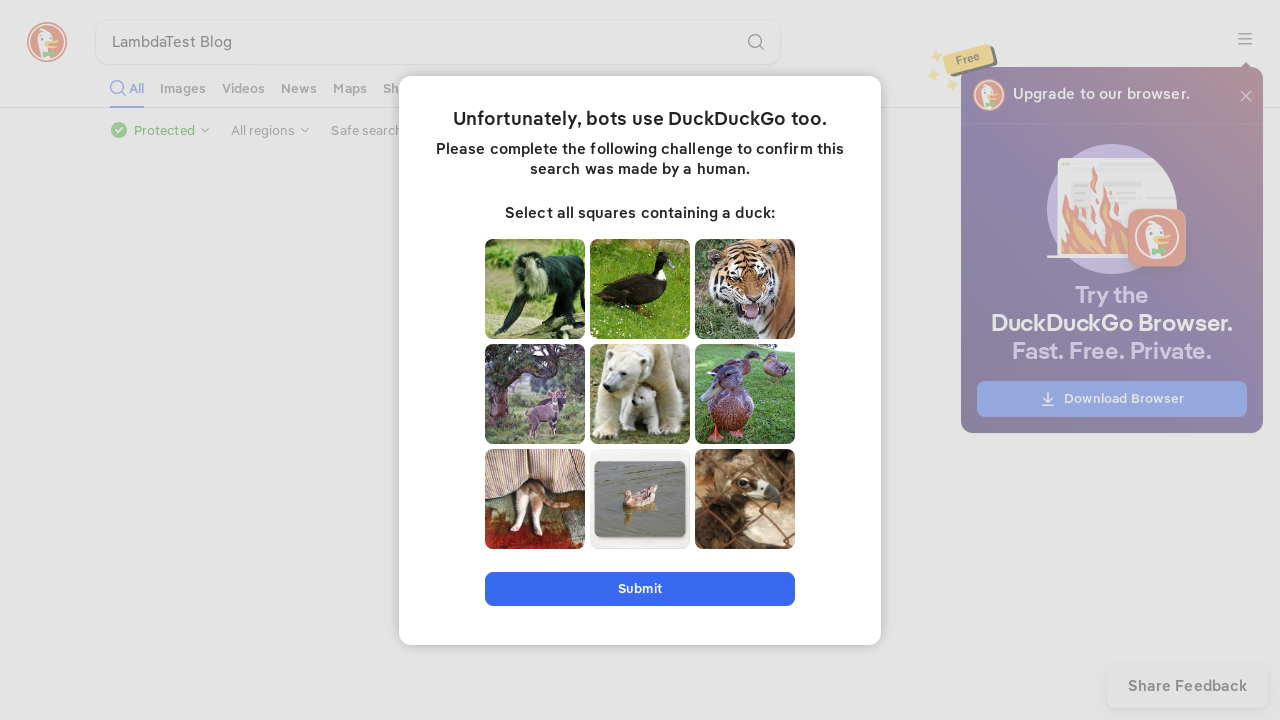

Retrieved new page title: 'LambdaTest Blog at DuckDuckGo'
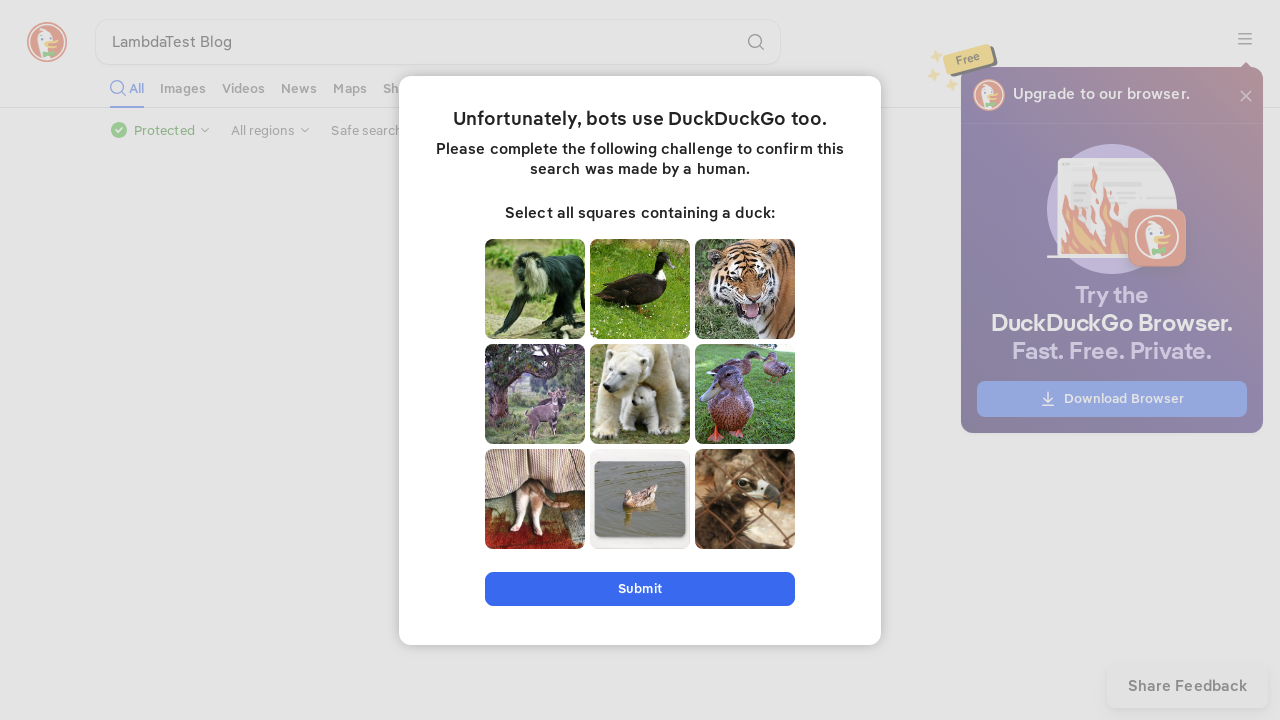

Verified first page title contains 'LambdaTest'
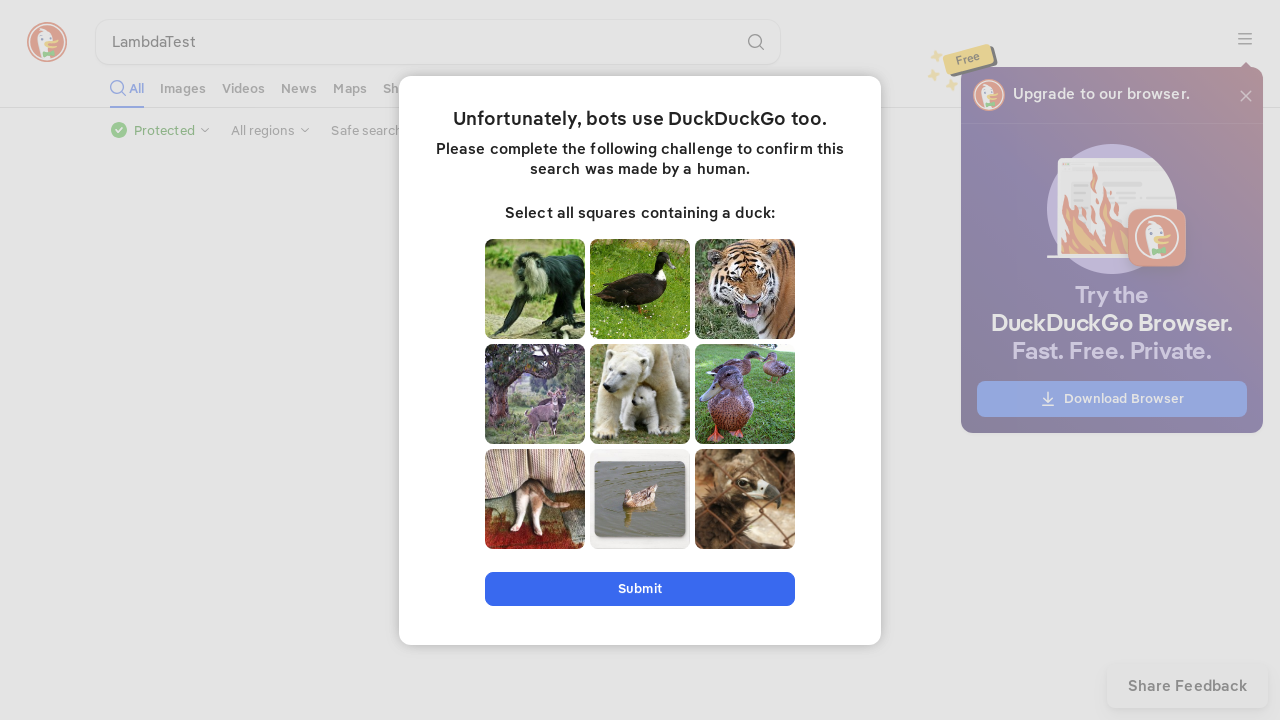

Verified second page title contains 'LambdaTest'
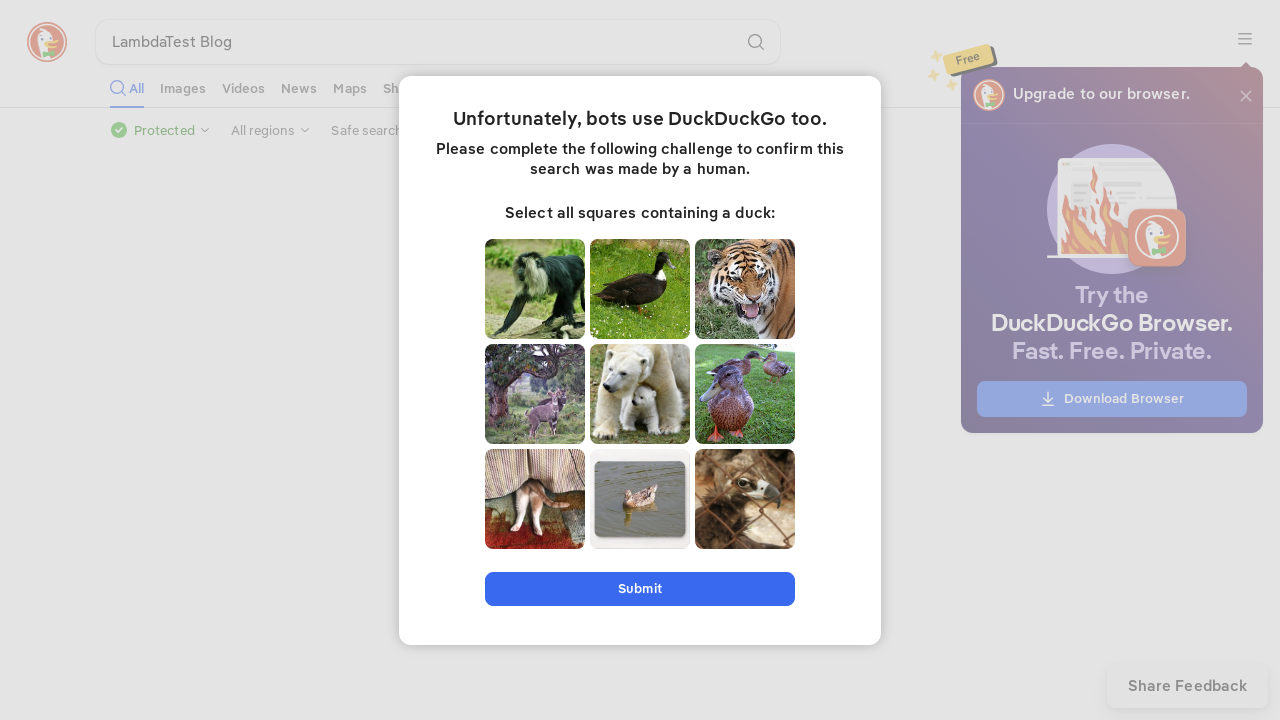

Closed the new page
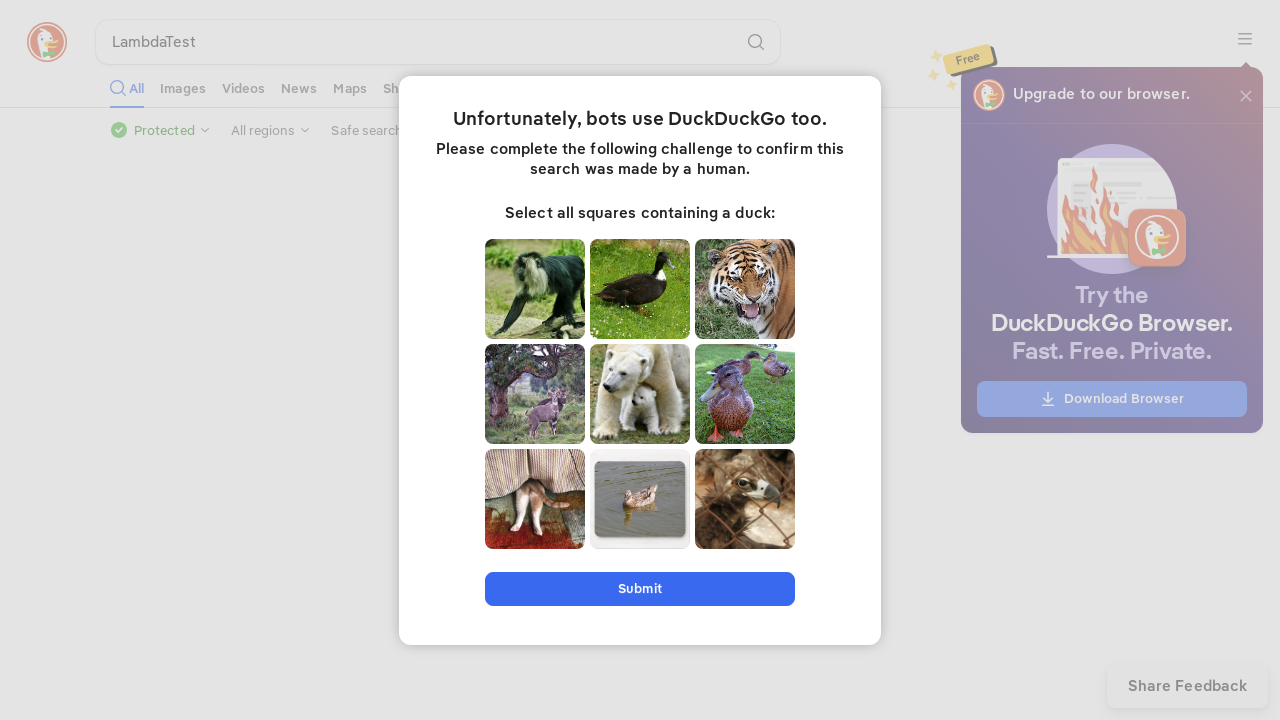

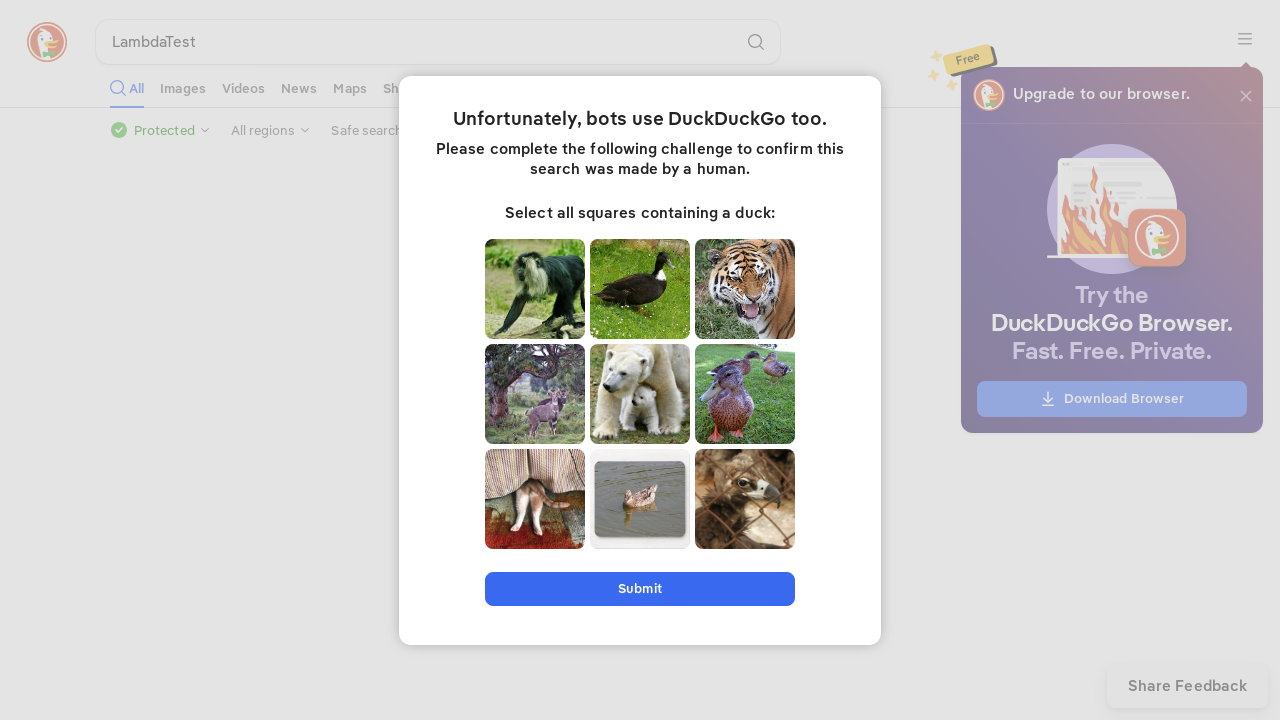